Tests browser back button navigation between filter views (All, Active, Completed).

Starting URL: https://demo.playwright.dev/todomvc

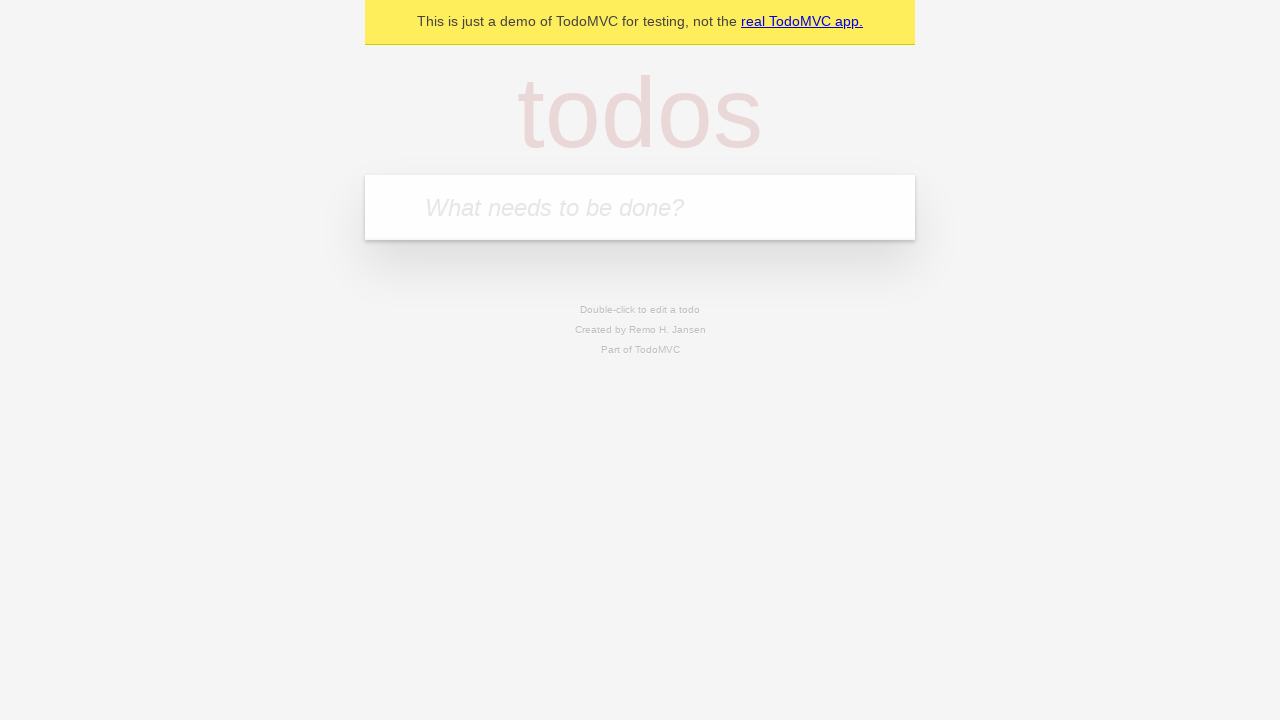

Filled todo input with 'buy some cheese' on internal:attr=[placeholder="What needs to be done?"i]
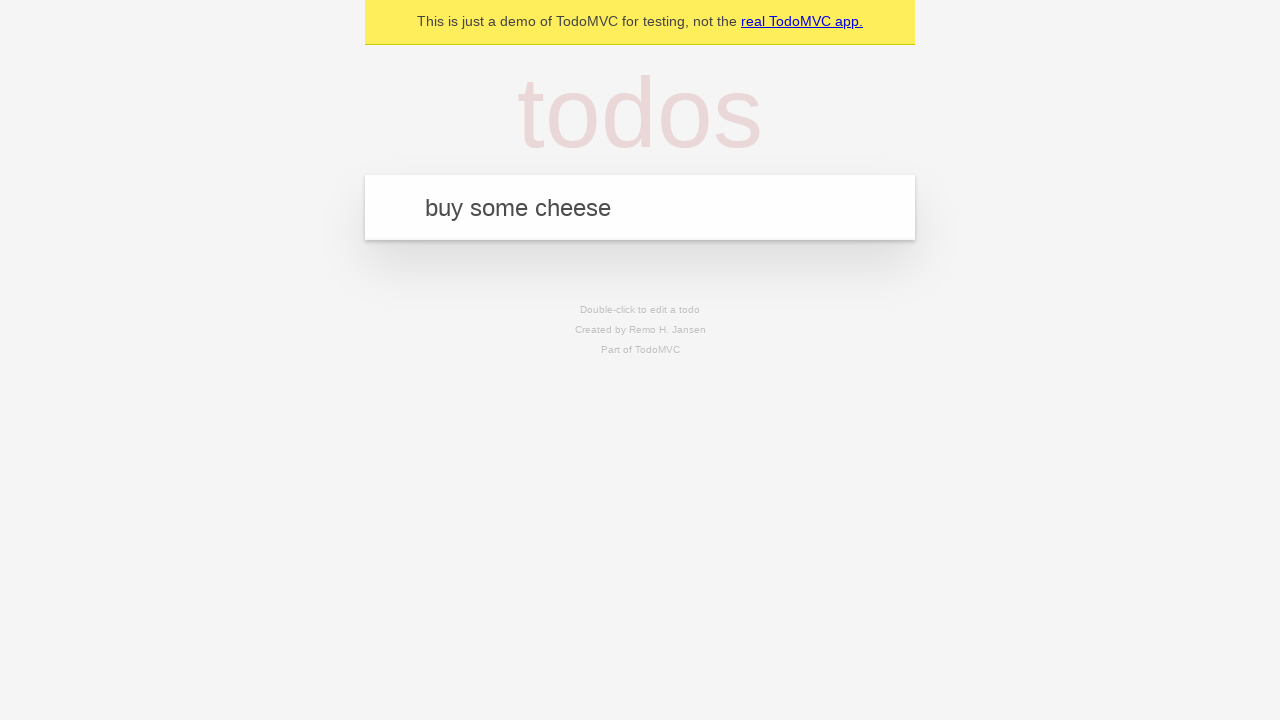

Pressed Enter to create first todo on internal:attr=[placeholder="What needs to be done?"i]
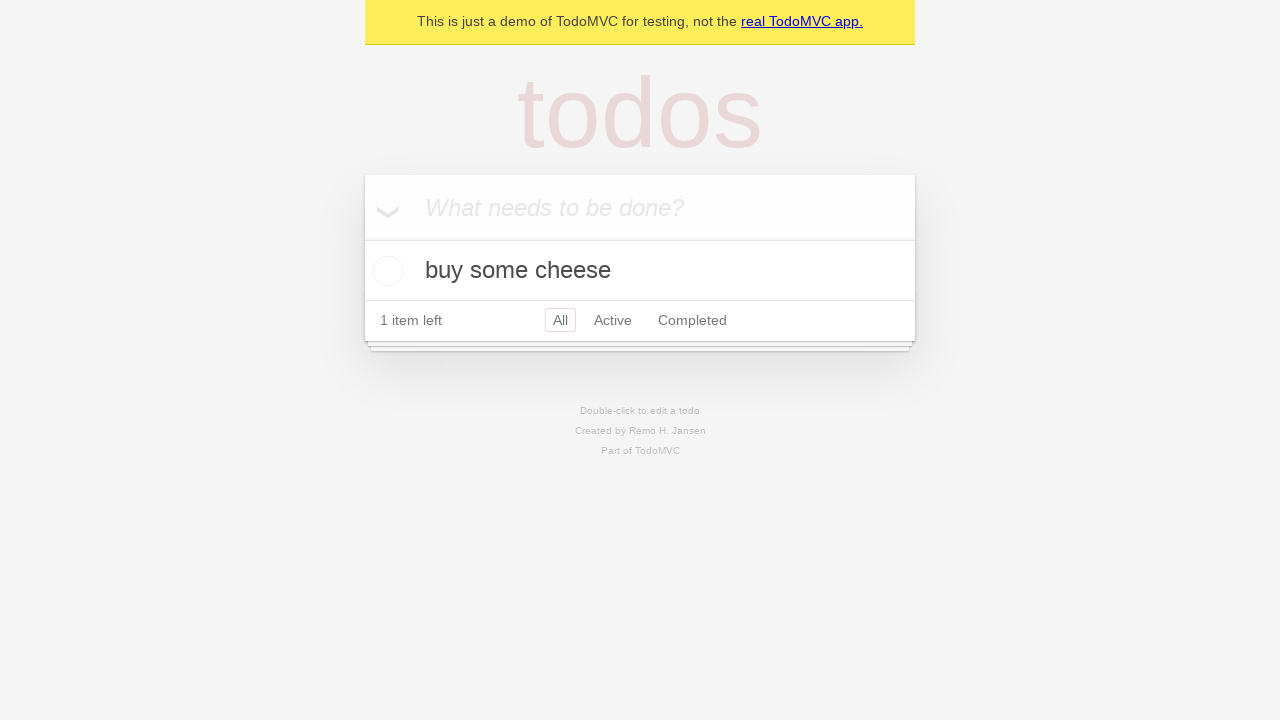

Filled todo input with 'feed the cat' on internal:attr=[placeholder="What needs to be done?"i]
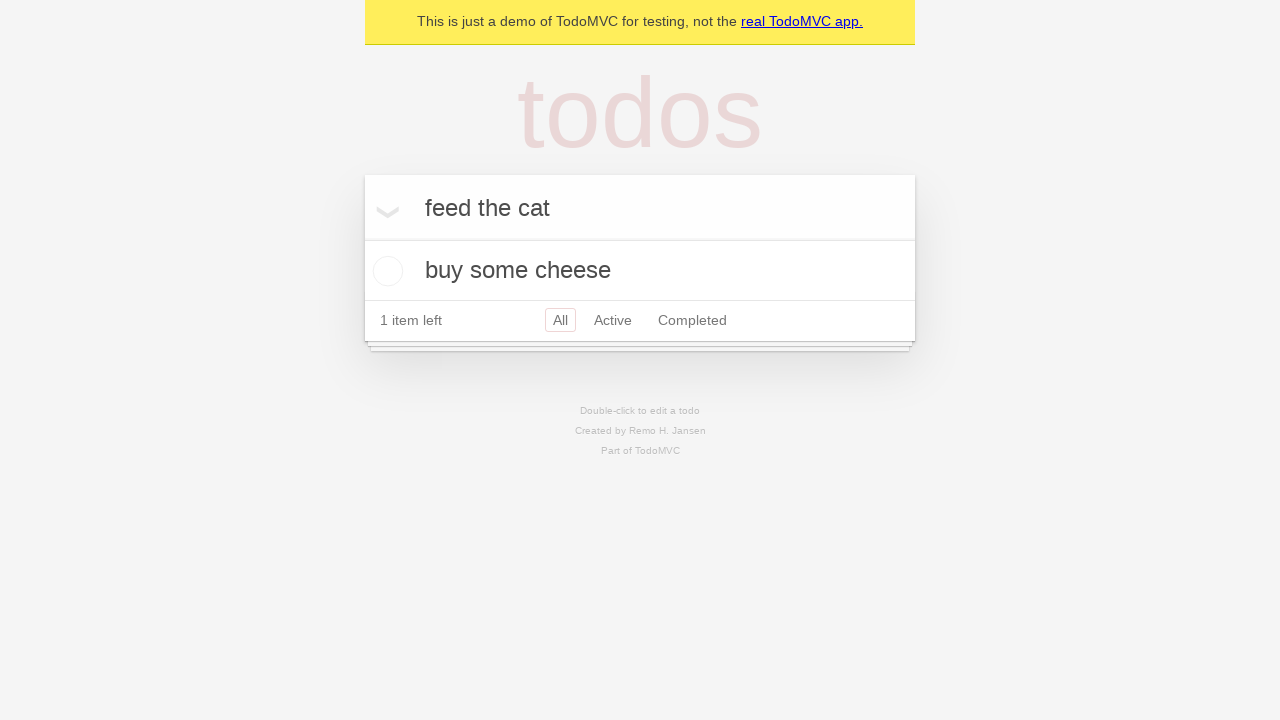

Pressed Enter to create second todo on internal:attr=[placeholder="What needs to be done?"i]
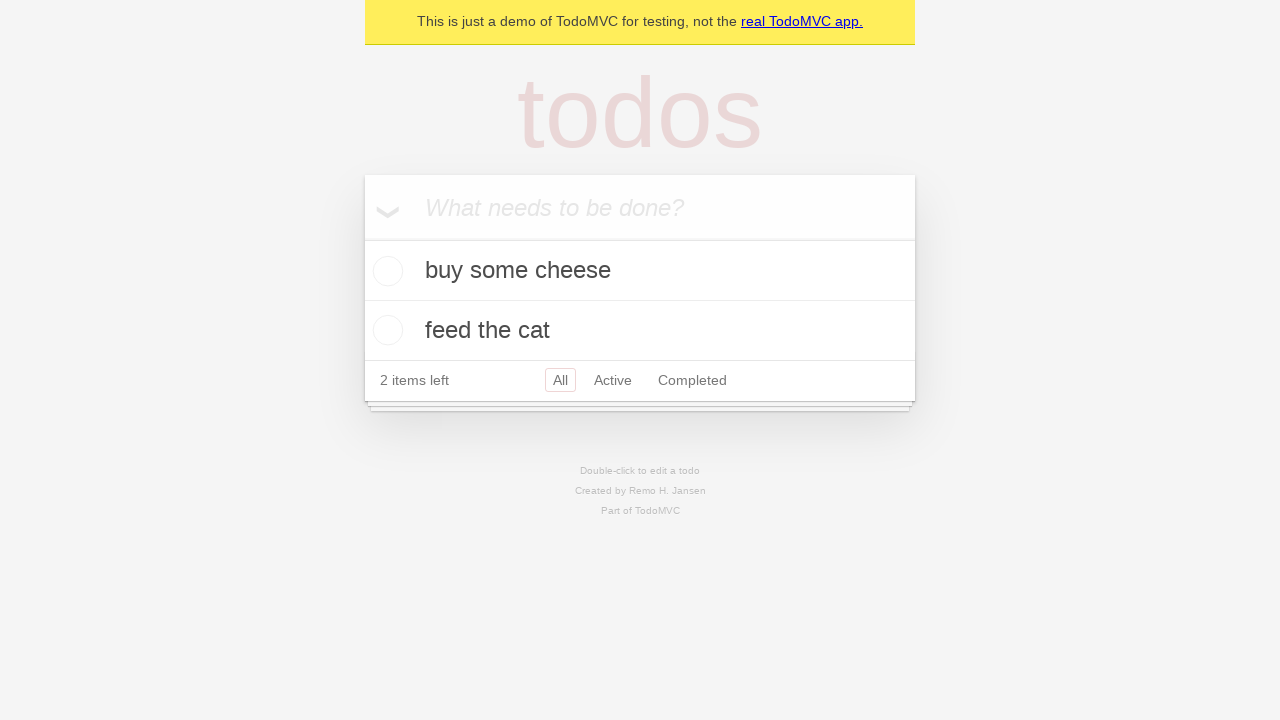

Filled todo input with 'book a doctors appointment' on internal:attr=[placeholder="What needs to be done?"i]
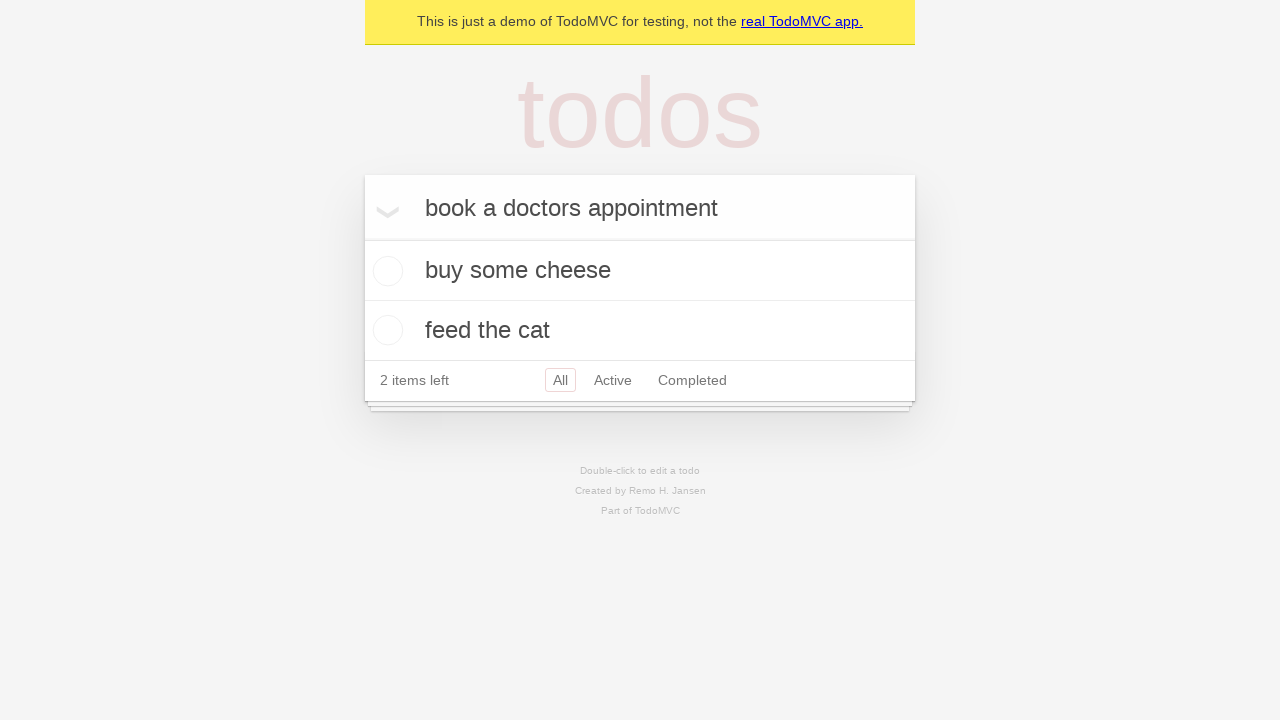

Pressed Enter to create third todo on internal:attr=[placeholder="What needs to be done?"i]
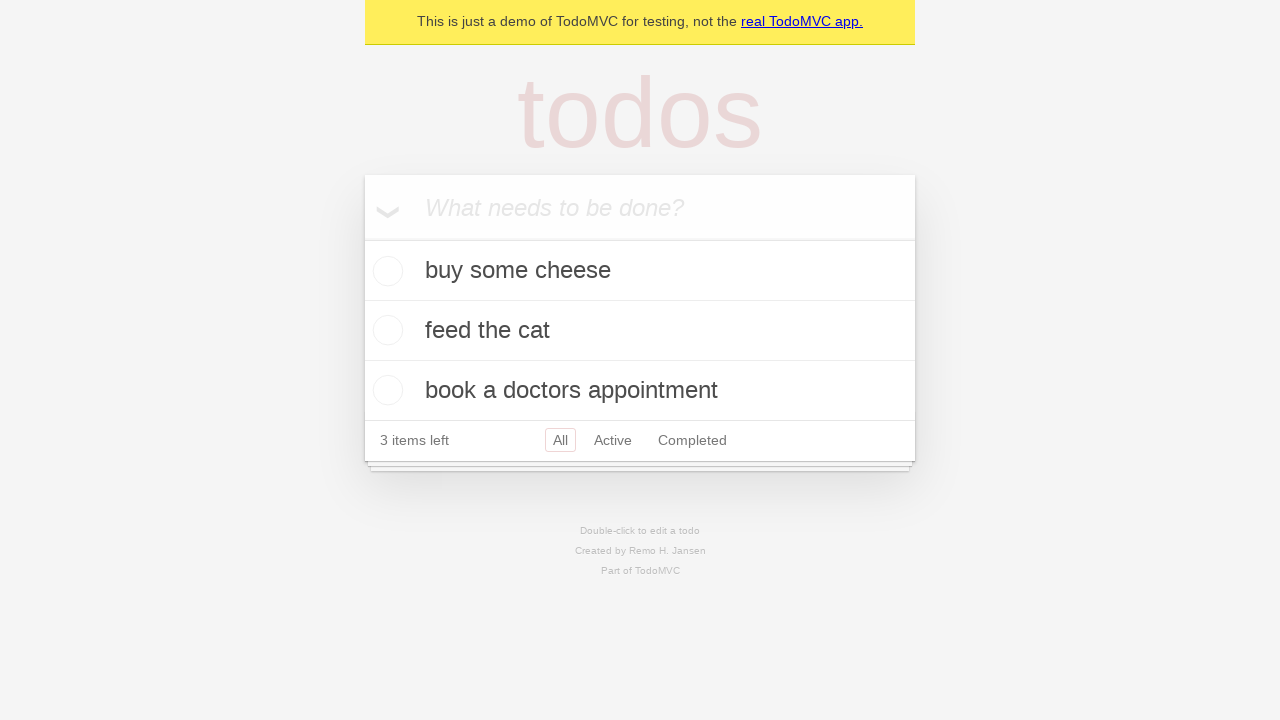

Marked second todo as completed at (385, 330) on internal:testid=[data-testid="todo-item"s] >> nth=1 >> internal:role=checkbox
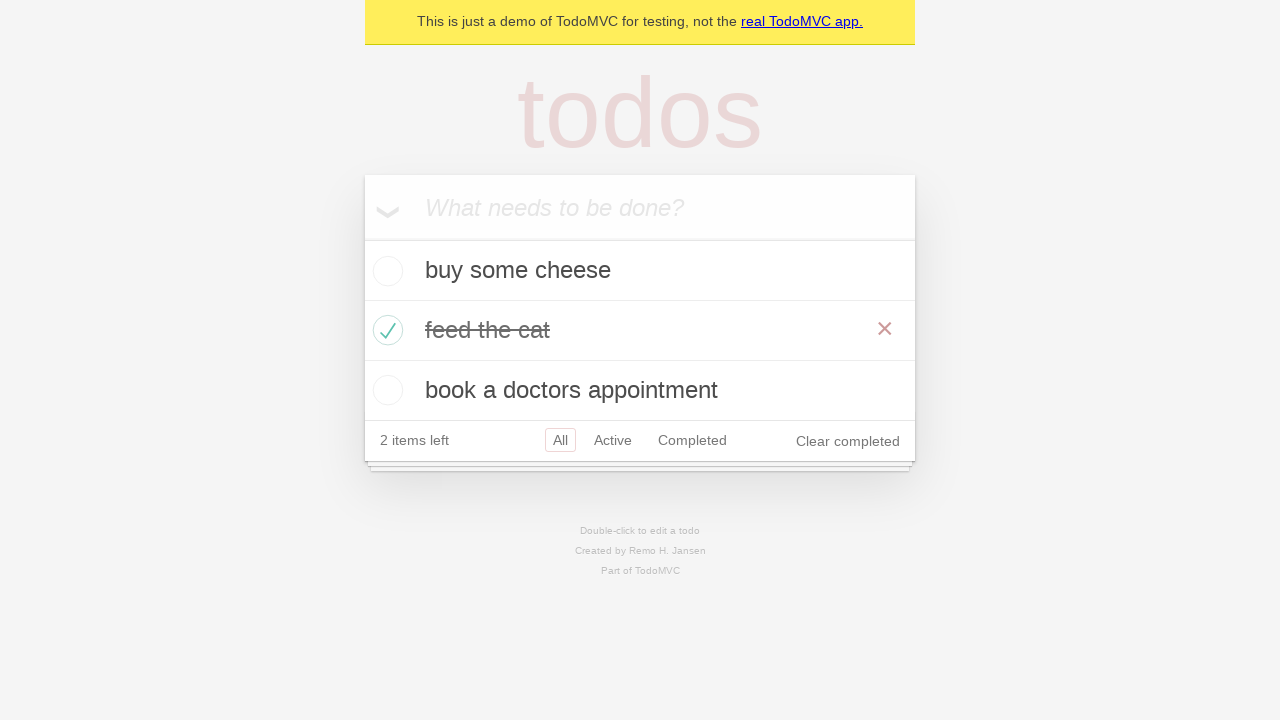

Clicked 'All' filter link at (560, 440) on internal:role=link[name="All"i]
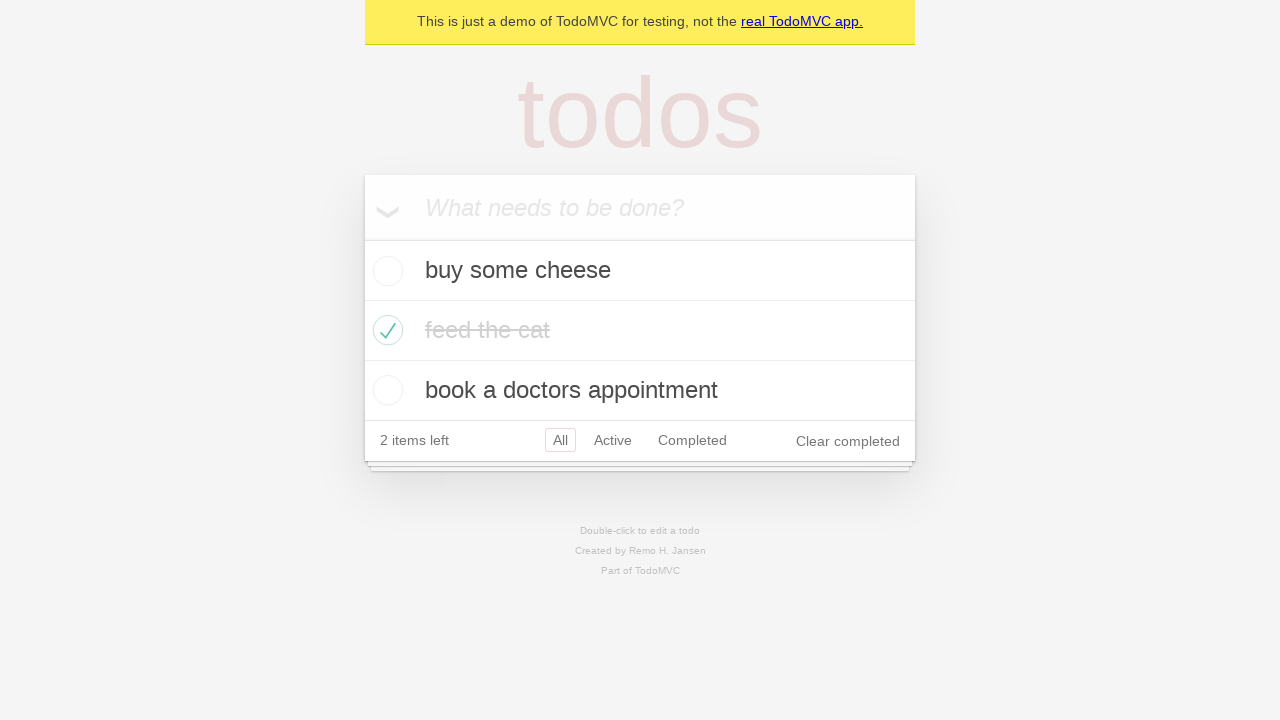

Clicked 'Active' filter link at (613, 440) on internal:role=link[name="Active"i]
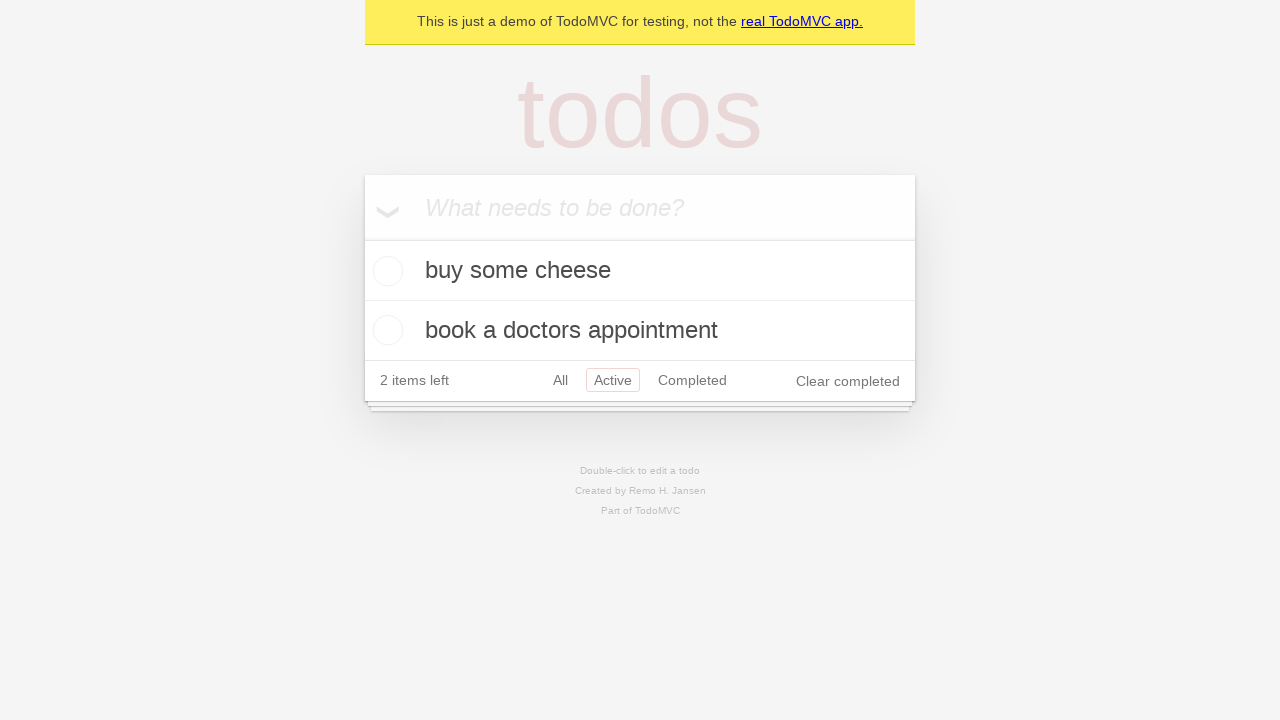

Clicked 'Completed' filter link at (692, 380) on internal:role=link[name="Completed"i]
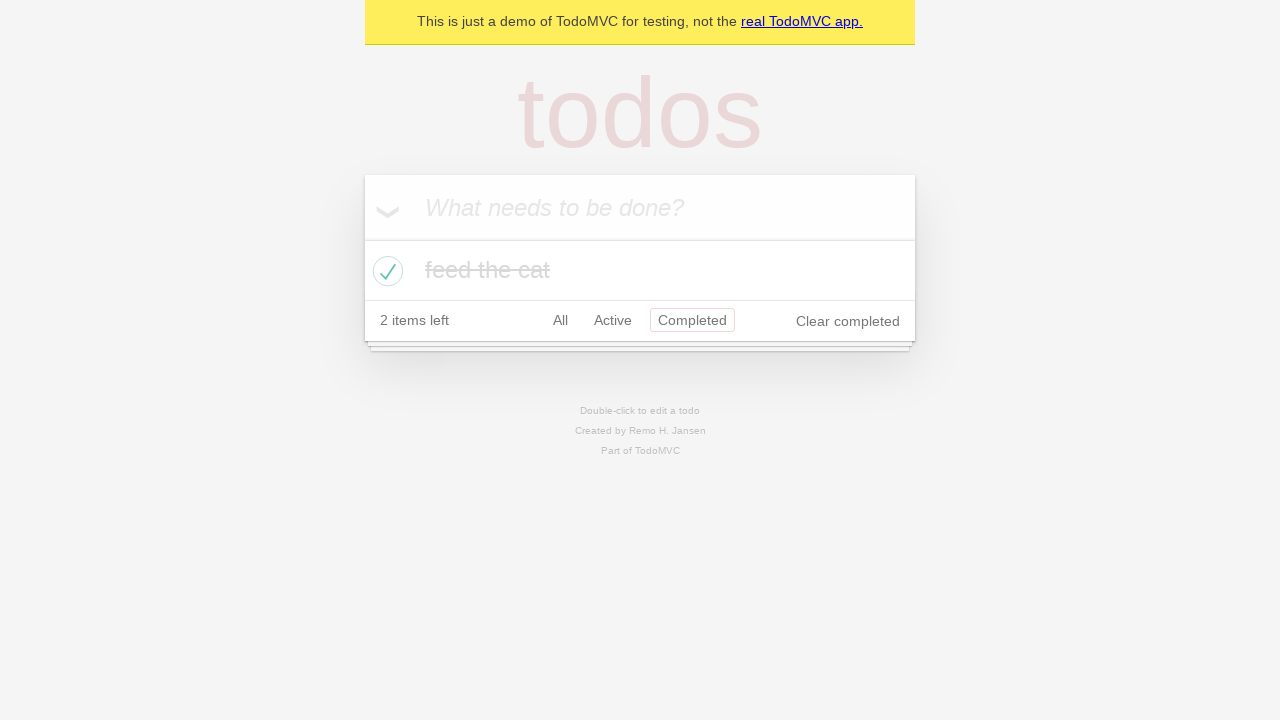

Navigated back to 'Active' filter view
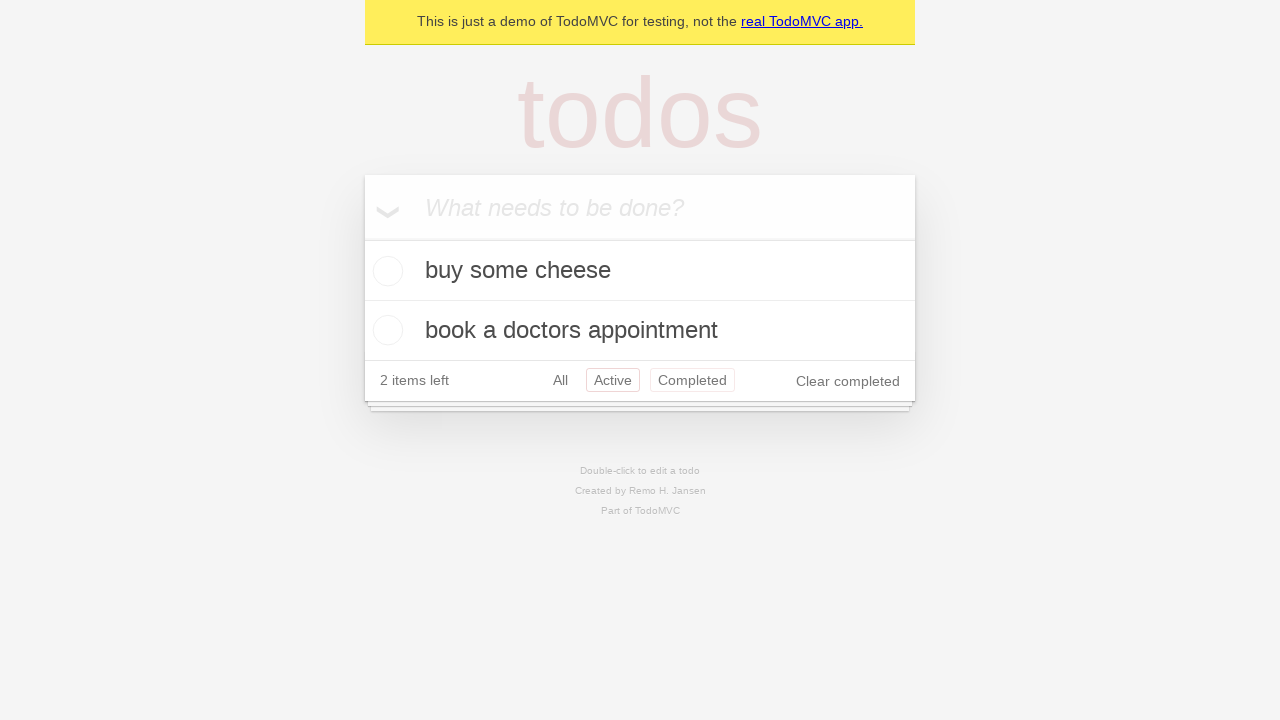

Navigated back to 'All' filter view
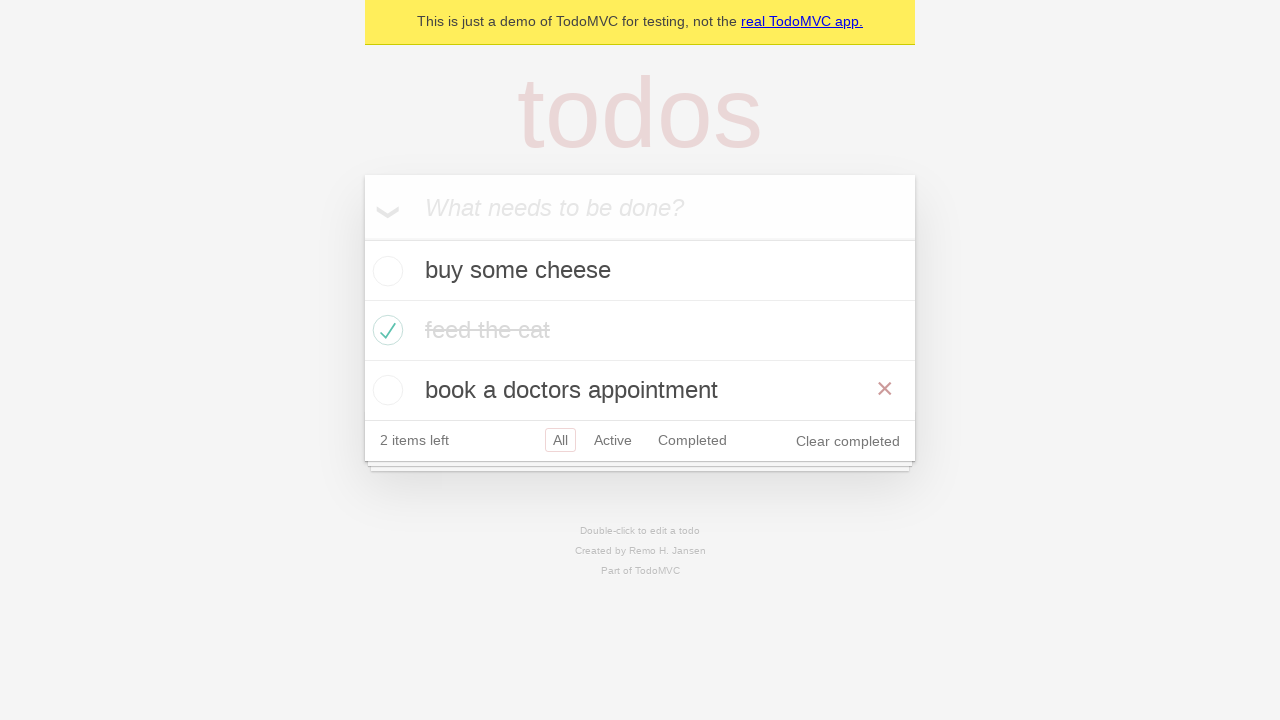

Waited for navigation to complete
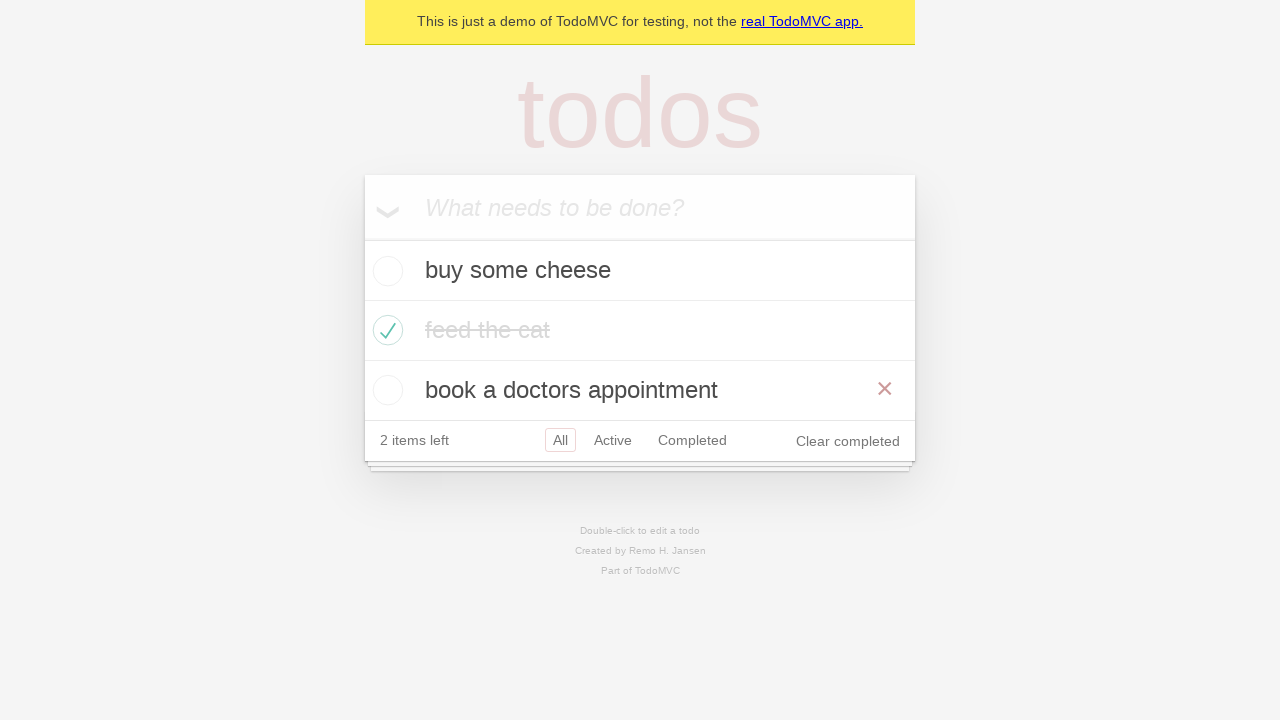

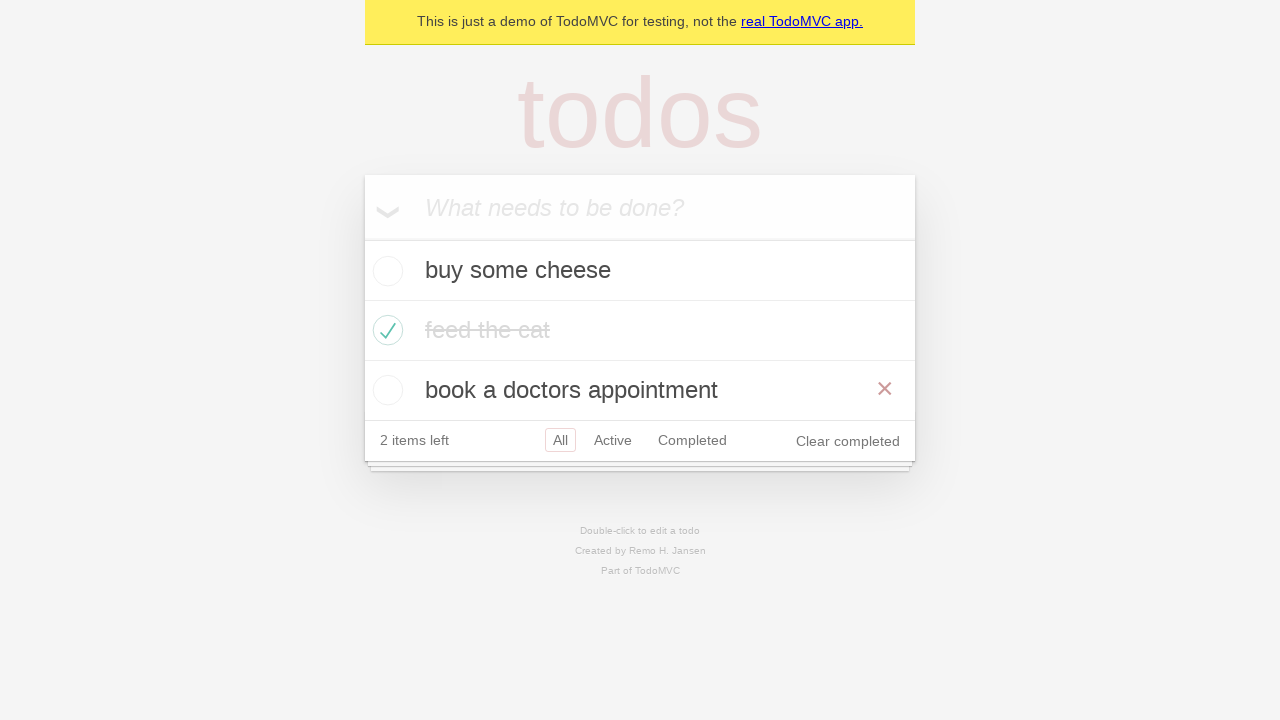